Tests A/B test opt-out functionality by visiting the A/B test page, verifying initial state, adding an opt-out cookie, refreshing, and confirming the opt-out worked.

Starting URL: http://the-internet.herokuapp.com/abtest

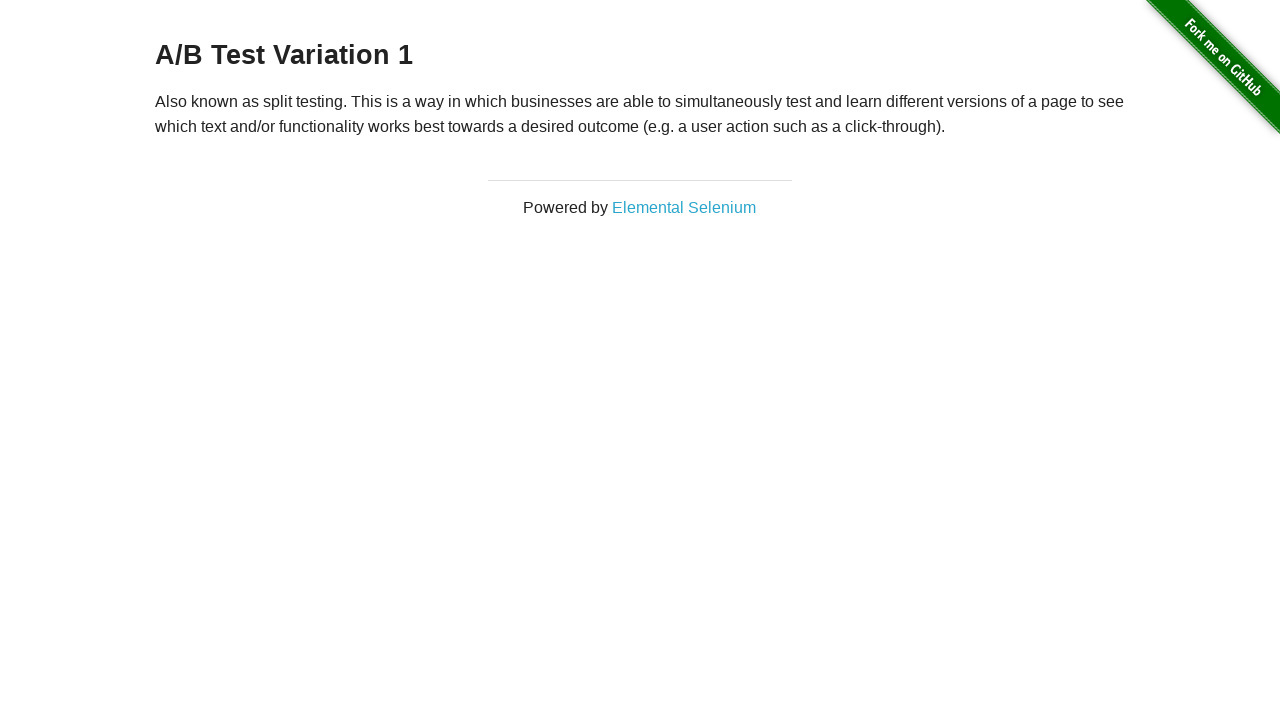

Located the h3 heading element
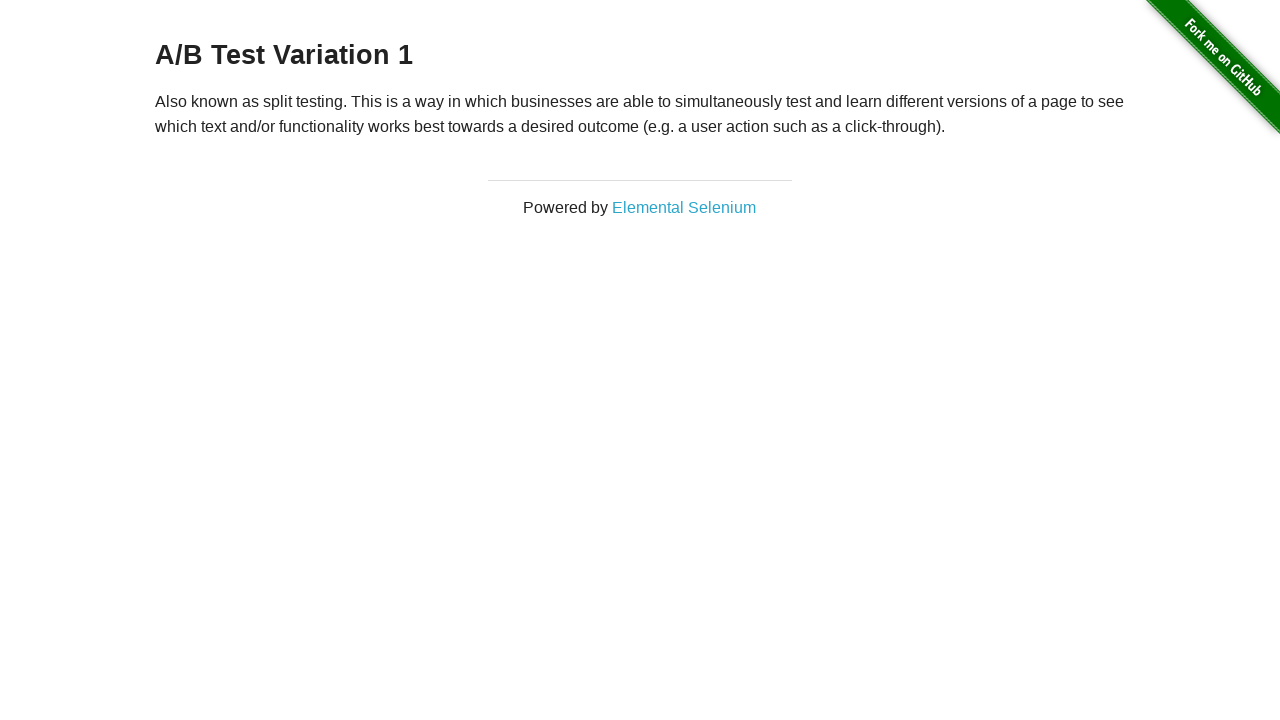

Retrieved heading text: A/B Test Variation 1
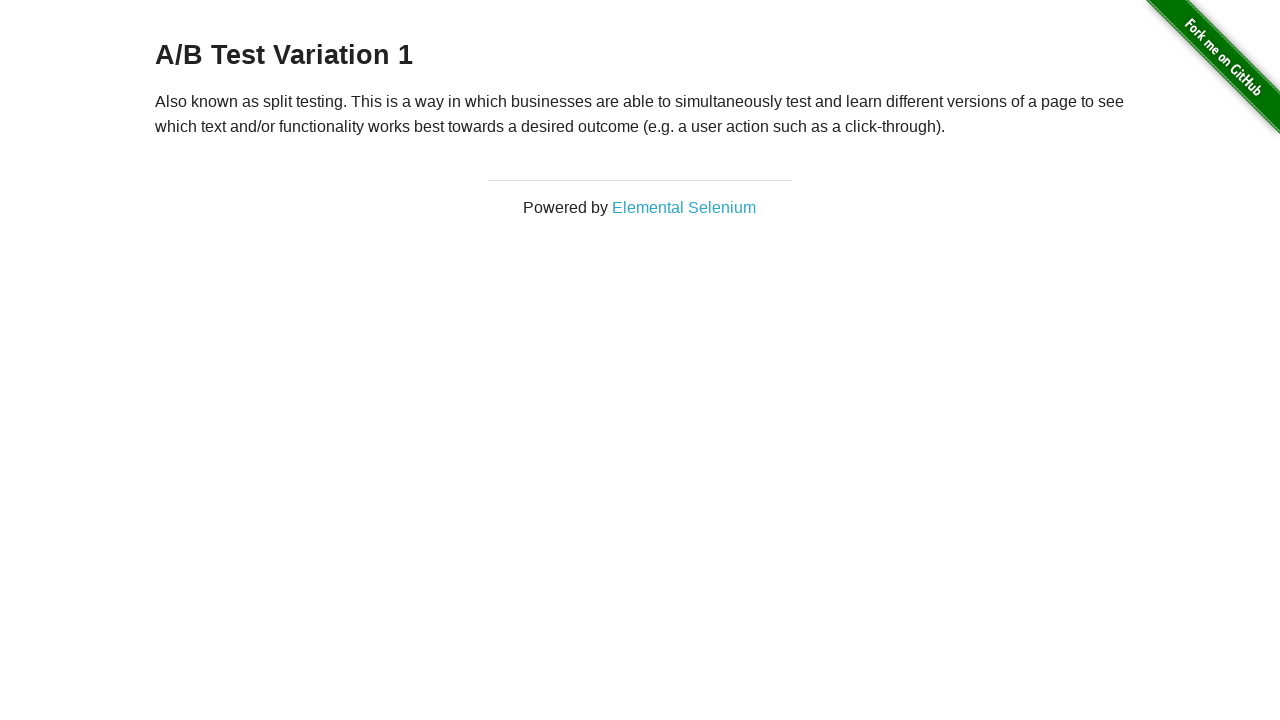

Verified initial heading is either 'A/B Test Variation 1' or 'A/B Test Control'
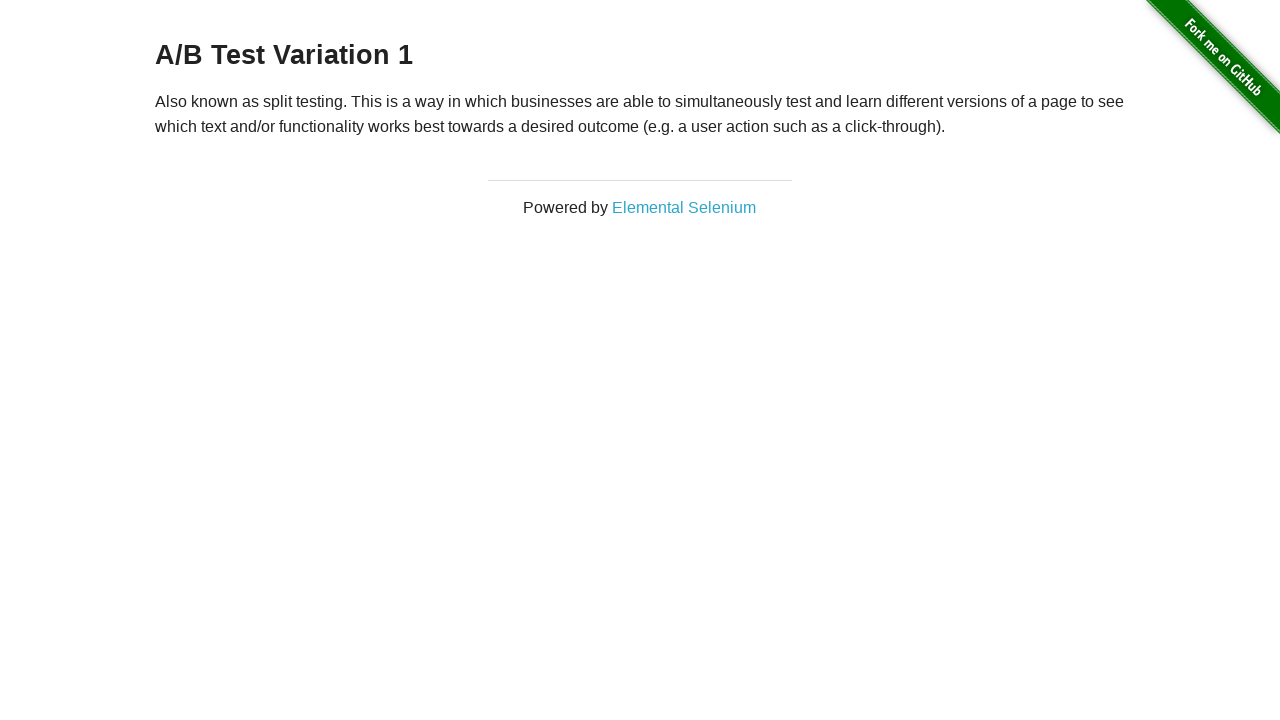

Added optimizelyOptOut cookie with value 'true'
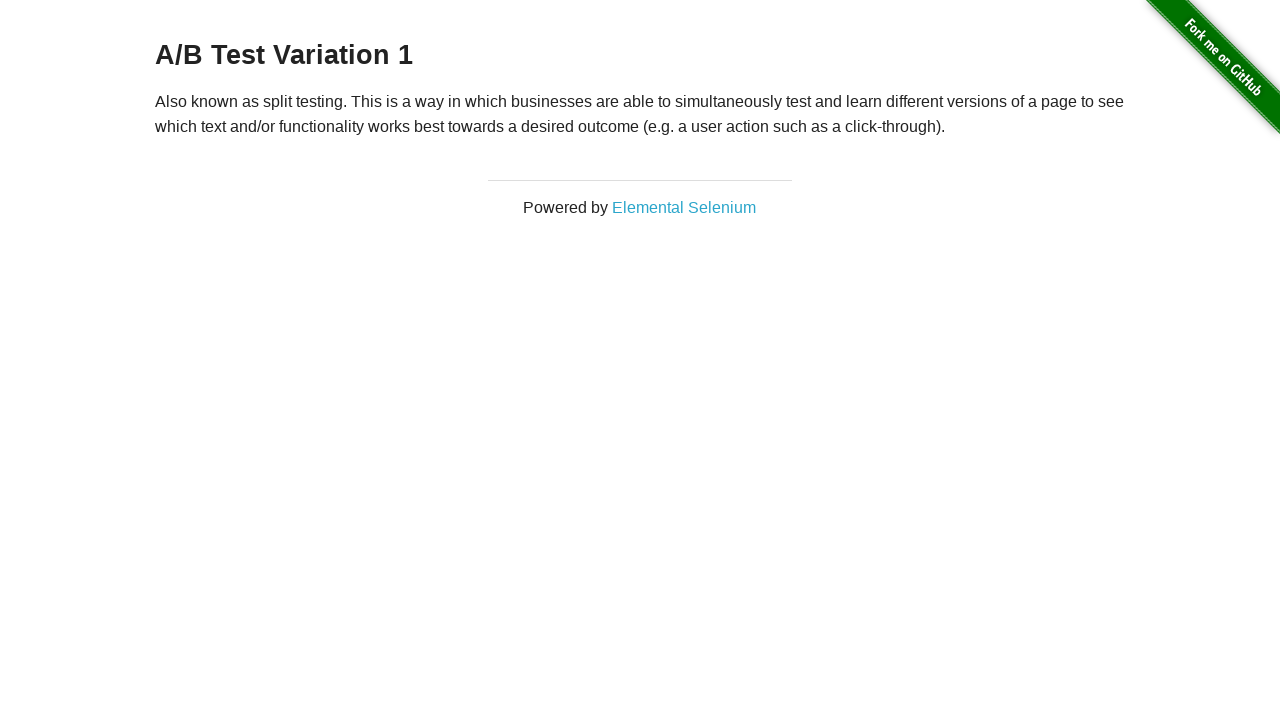

Reloaded the page to apply opt-out cookie
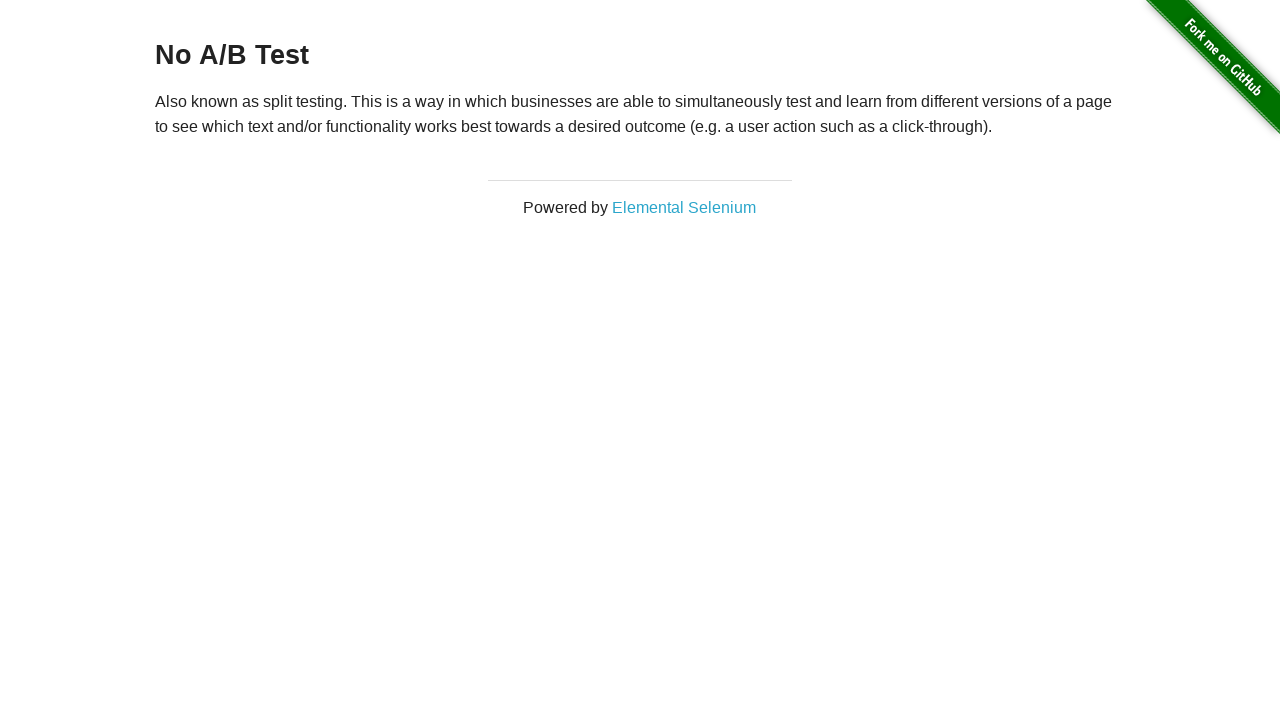

Retrieved heading text after reload: No A/B Test
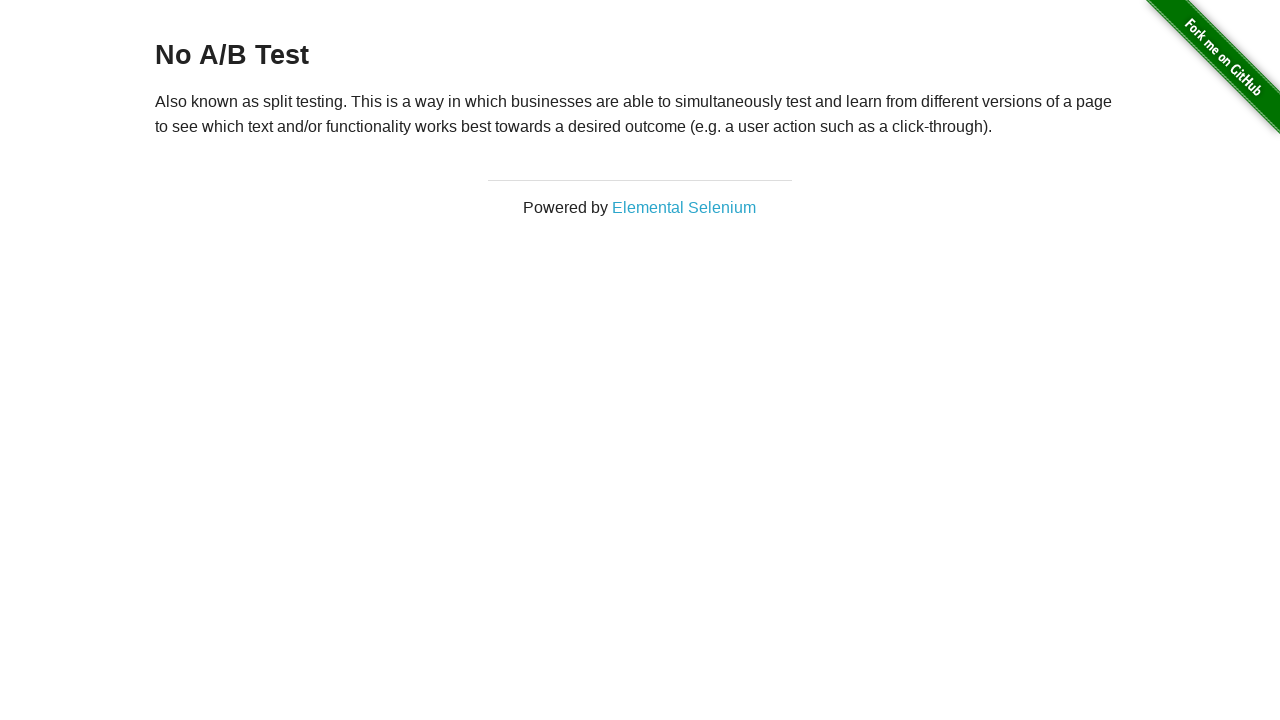

Verified opt-out was successful - heading now displays 'No A/B Test'
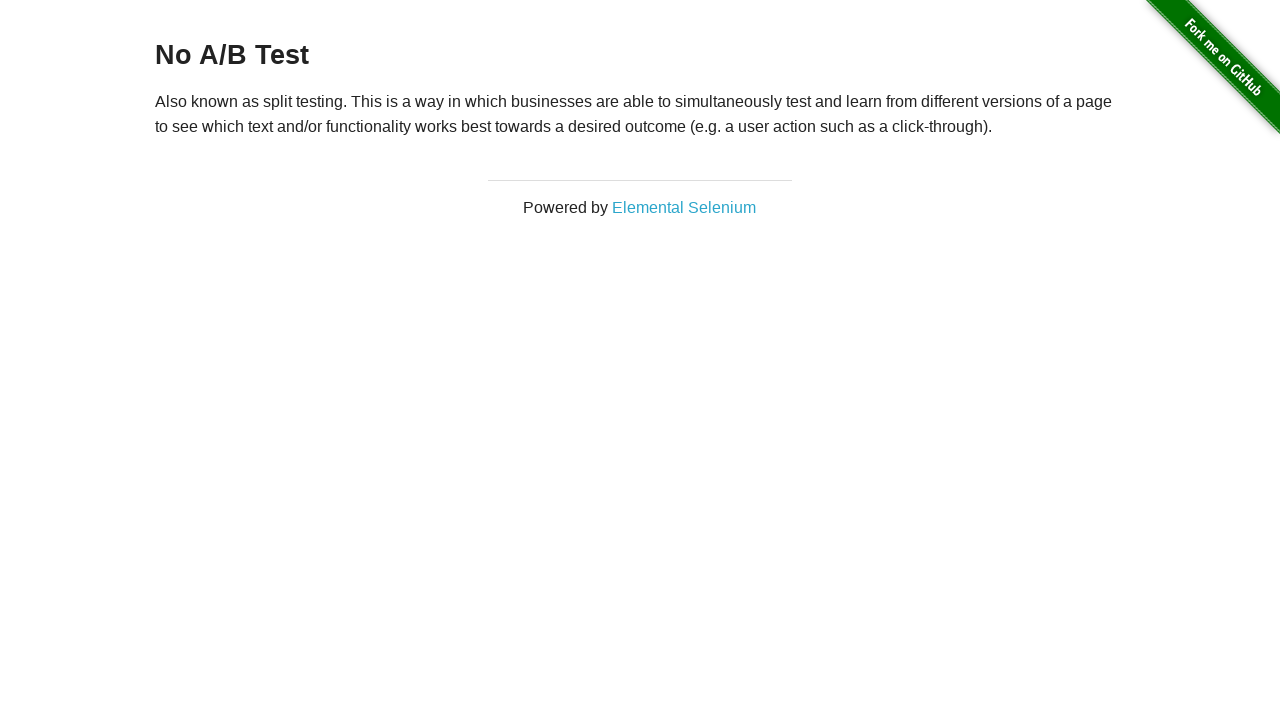

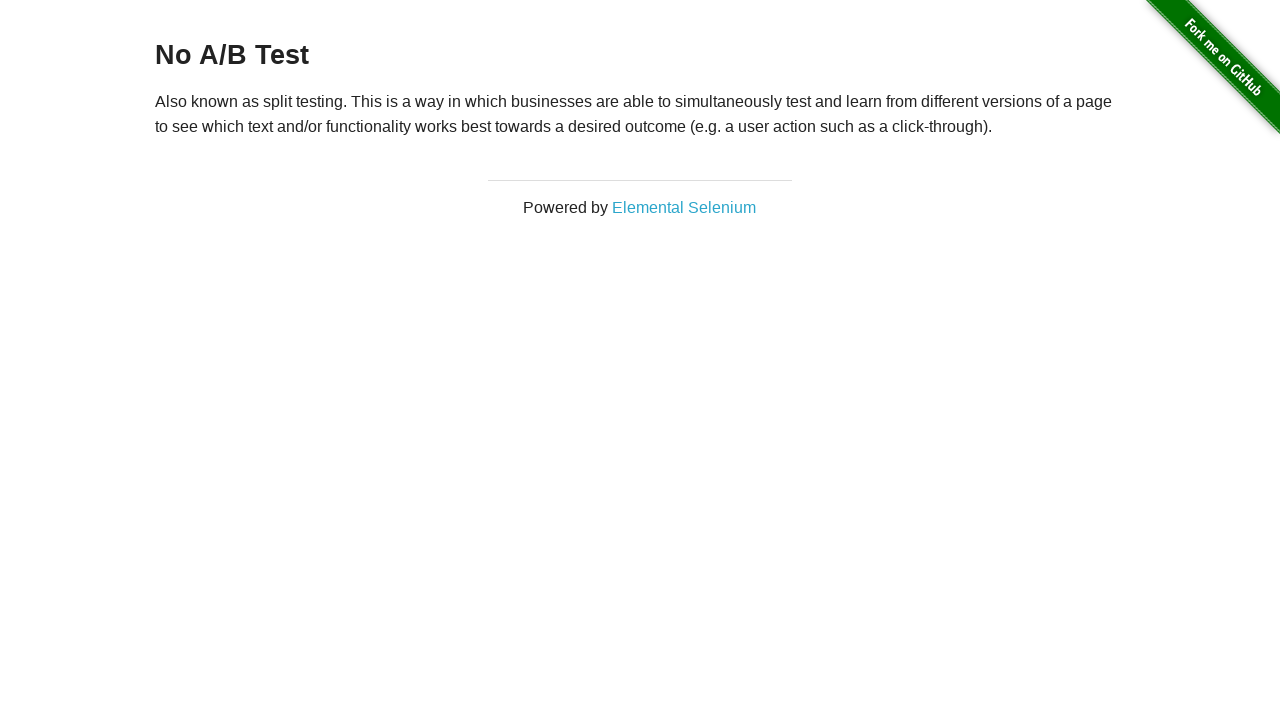